Tests checkbox functionality by clicking on two checkboxes if they are not already selected, then verifies both checkboxes are checked

Starting URL: https://testcenter.techproeducation.com/index.php?page=checkboxes

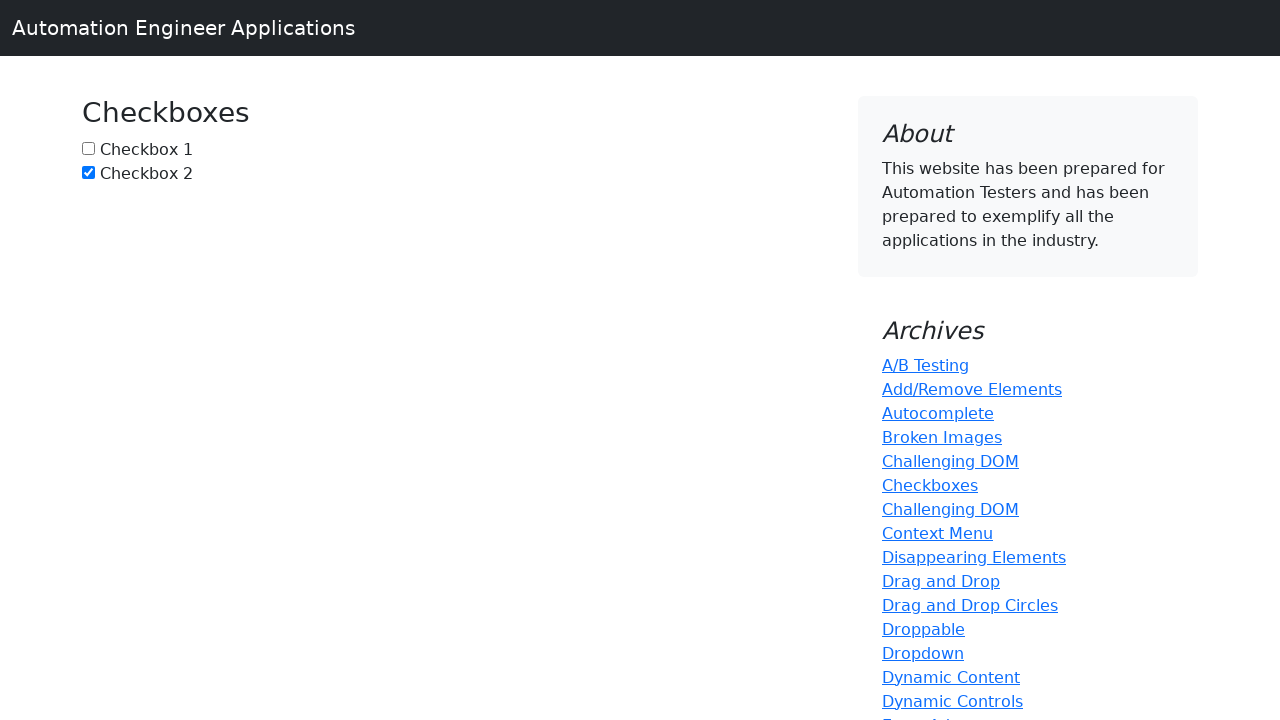

Located checkbox 1 element (#box1)
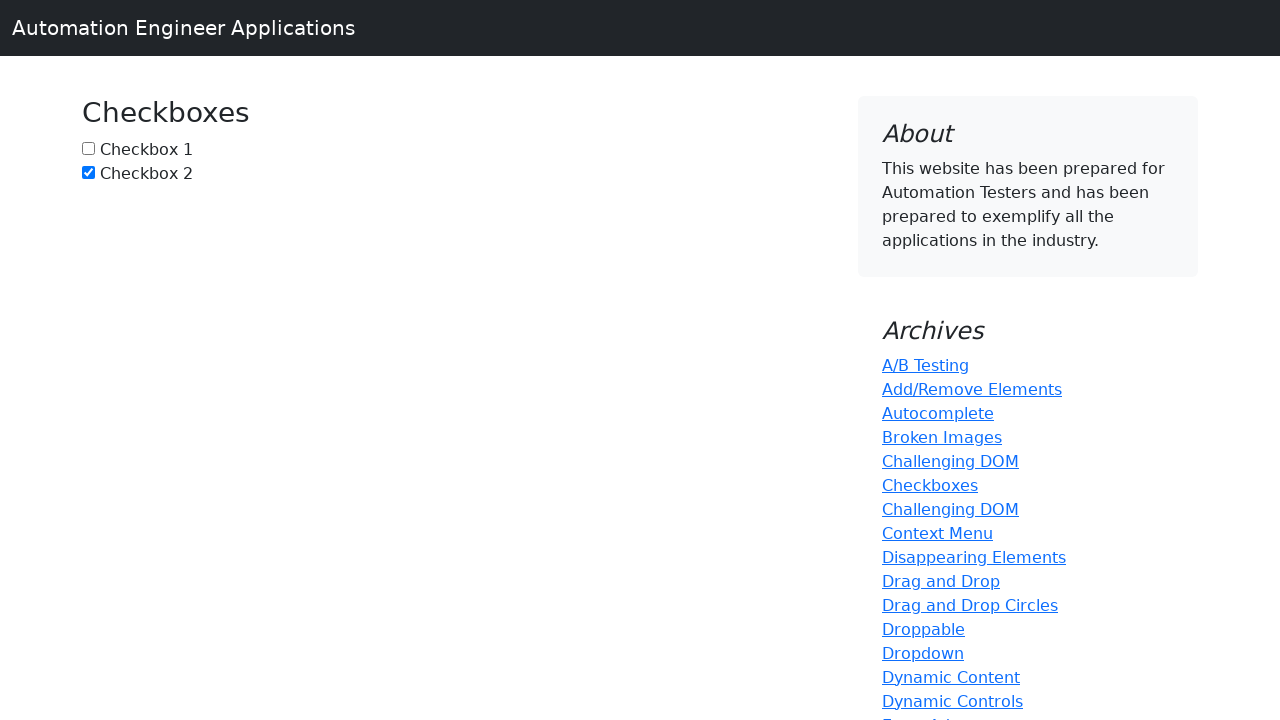

Located checkbox 2 element (#box2)
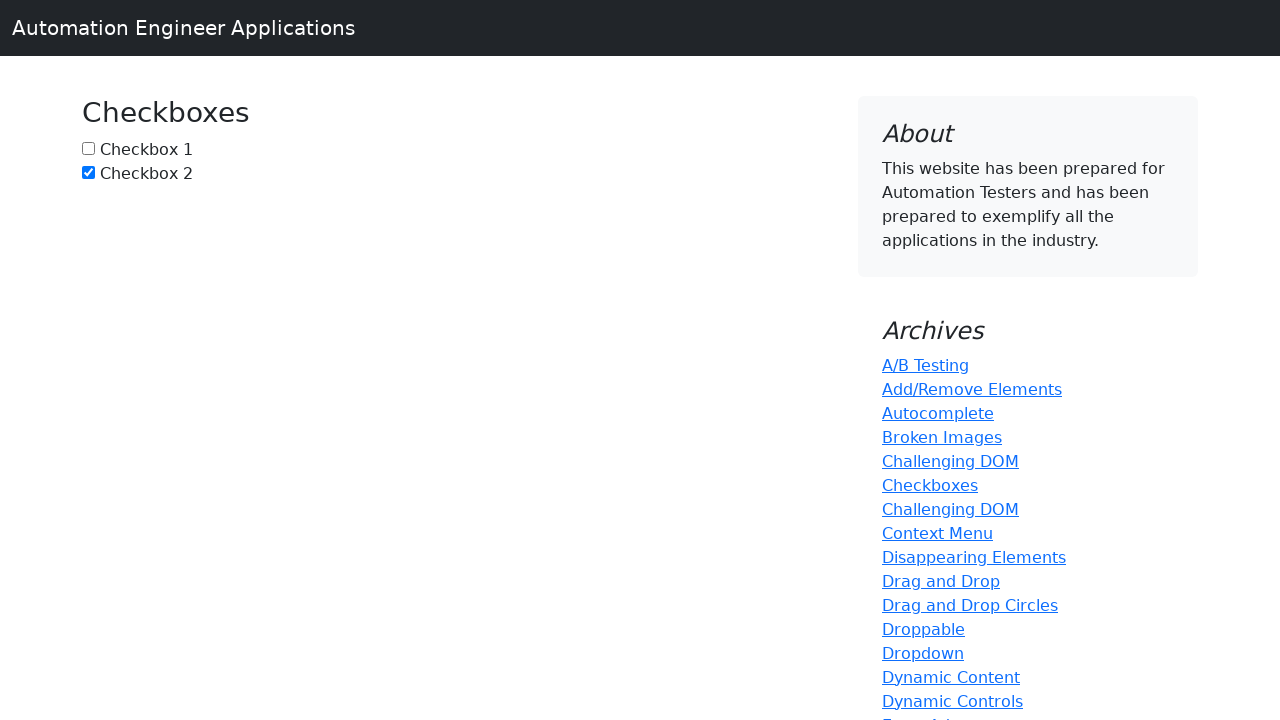

Clicked checkbox 1 as it was not selected at (88, 148) on #box1
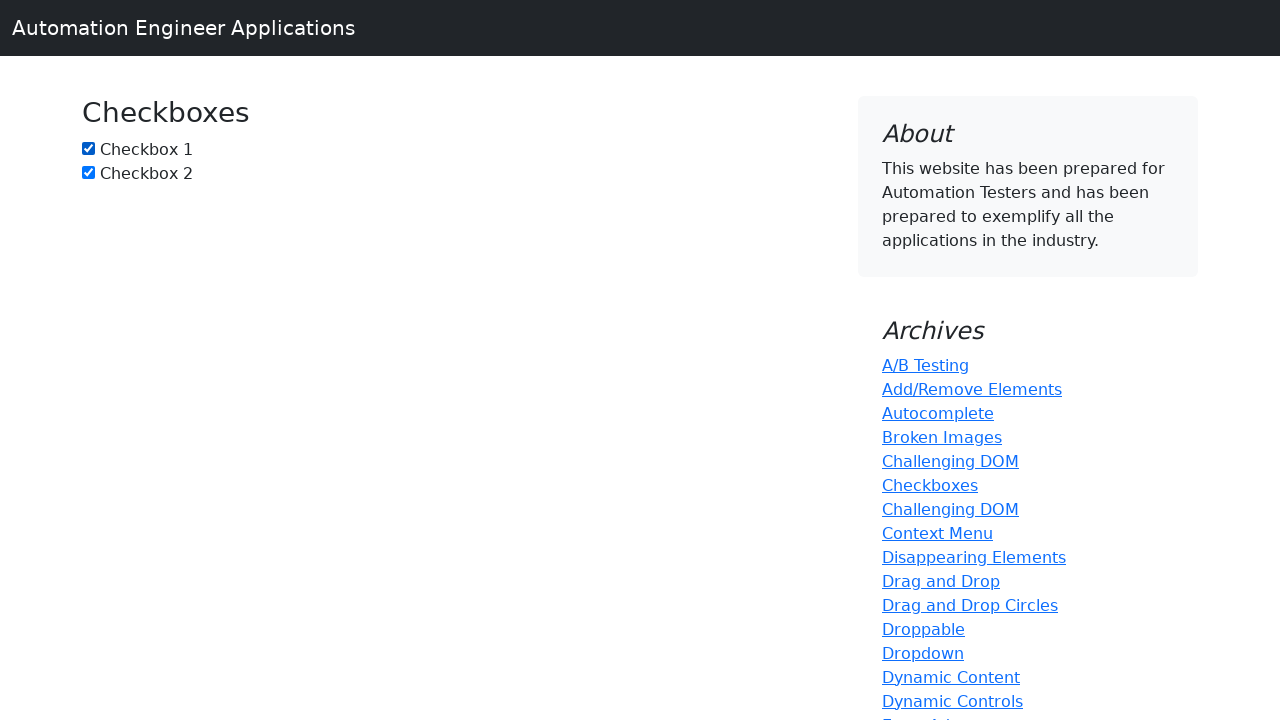

Checkbox 2 was already selected, no click needed
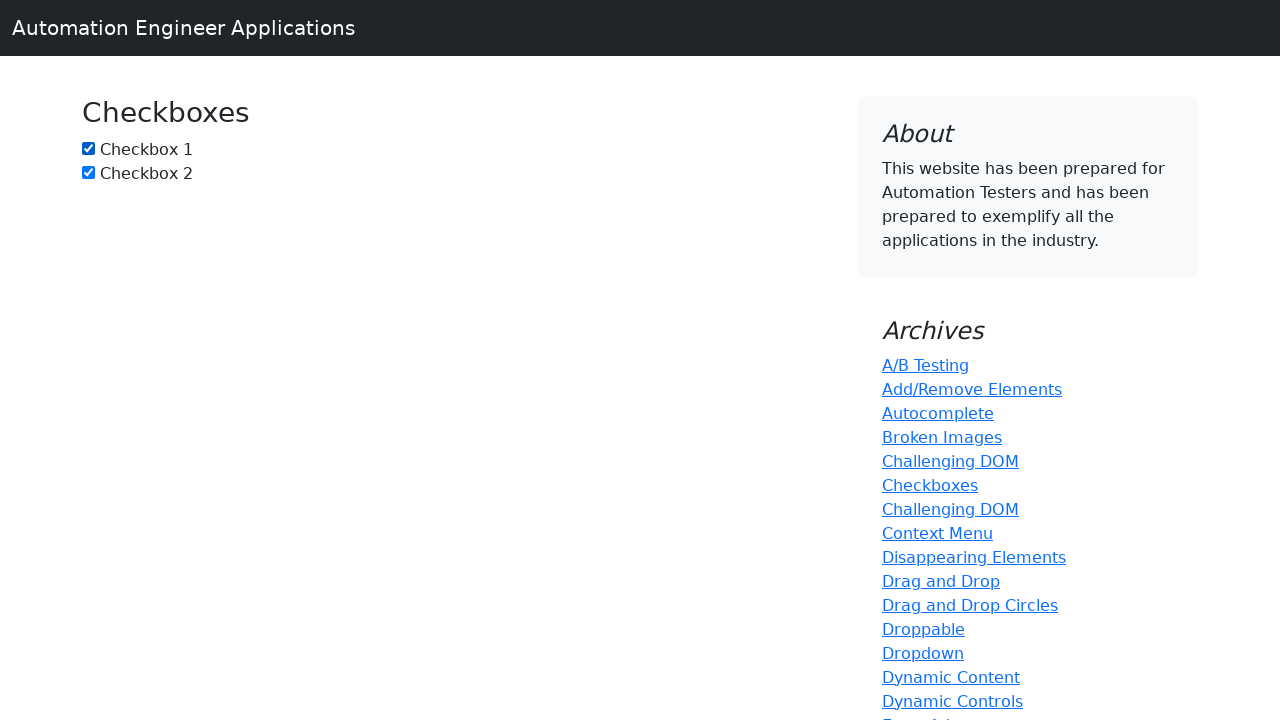

Verified checkbox 1 is checked
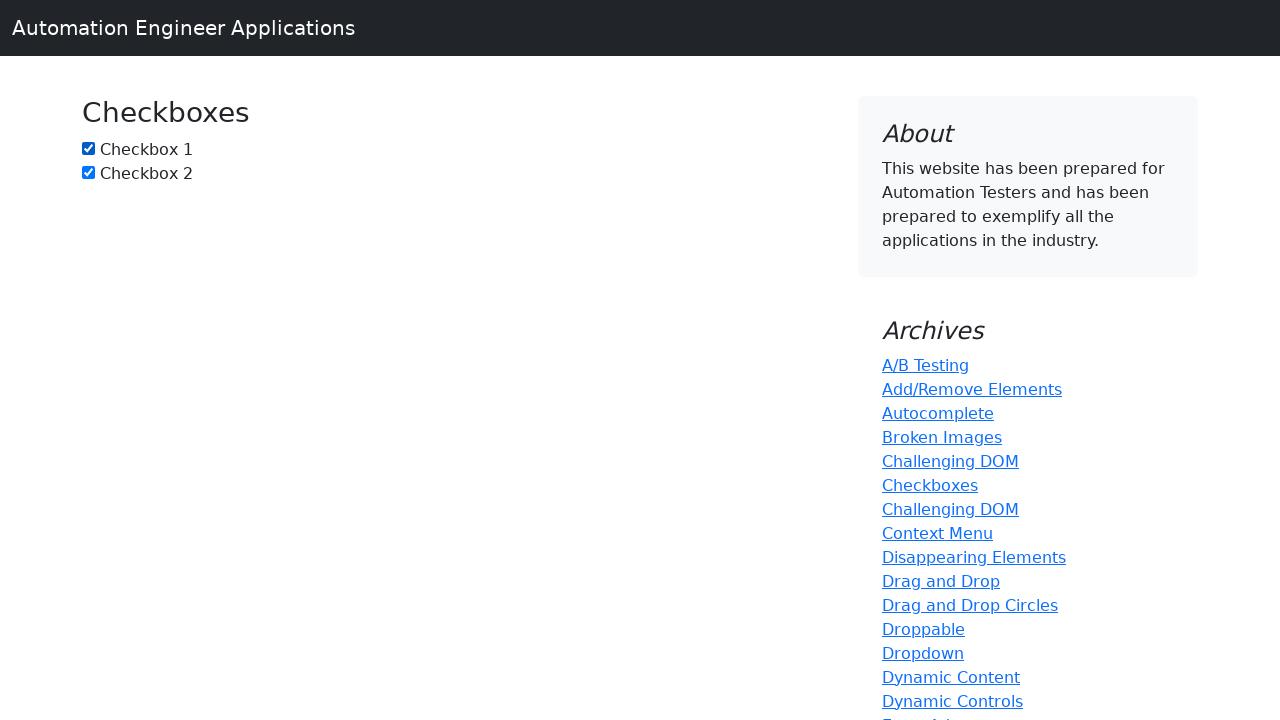

Verified checkbox 2 is checked
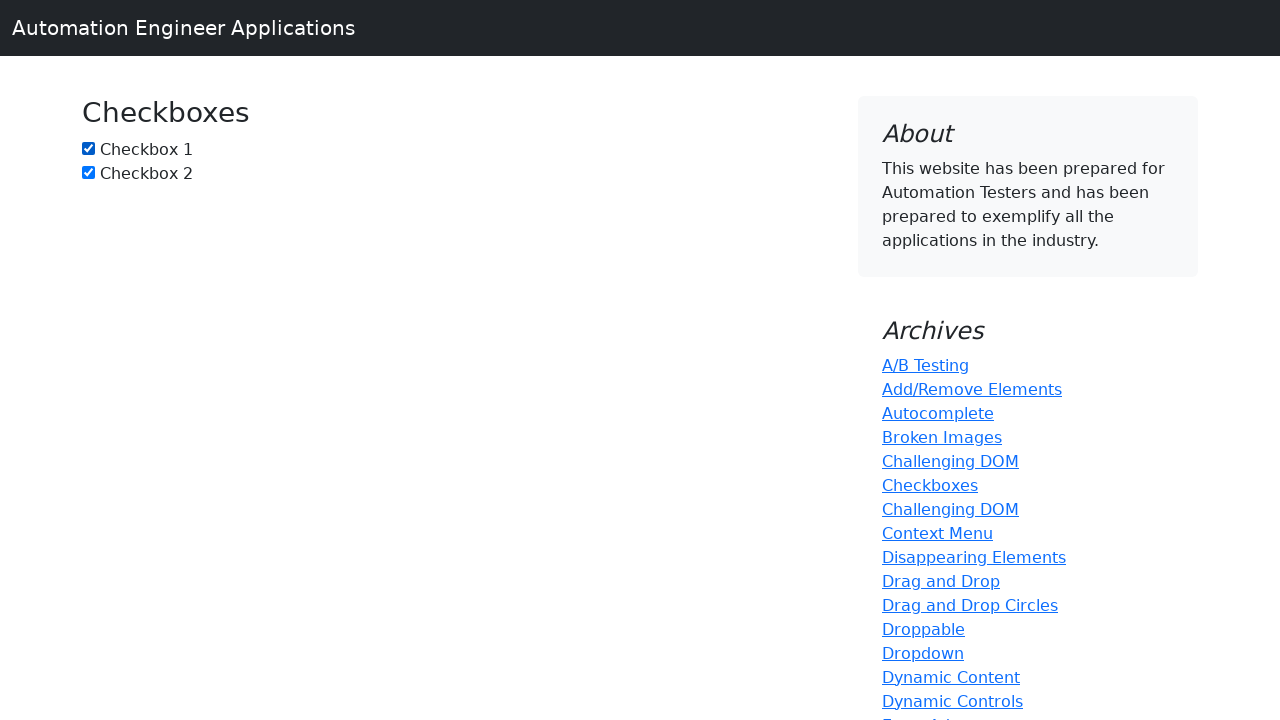

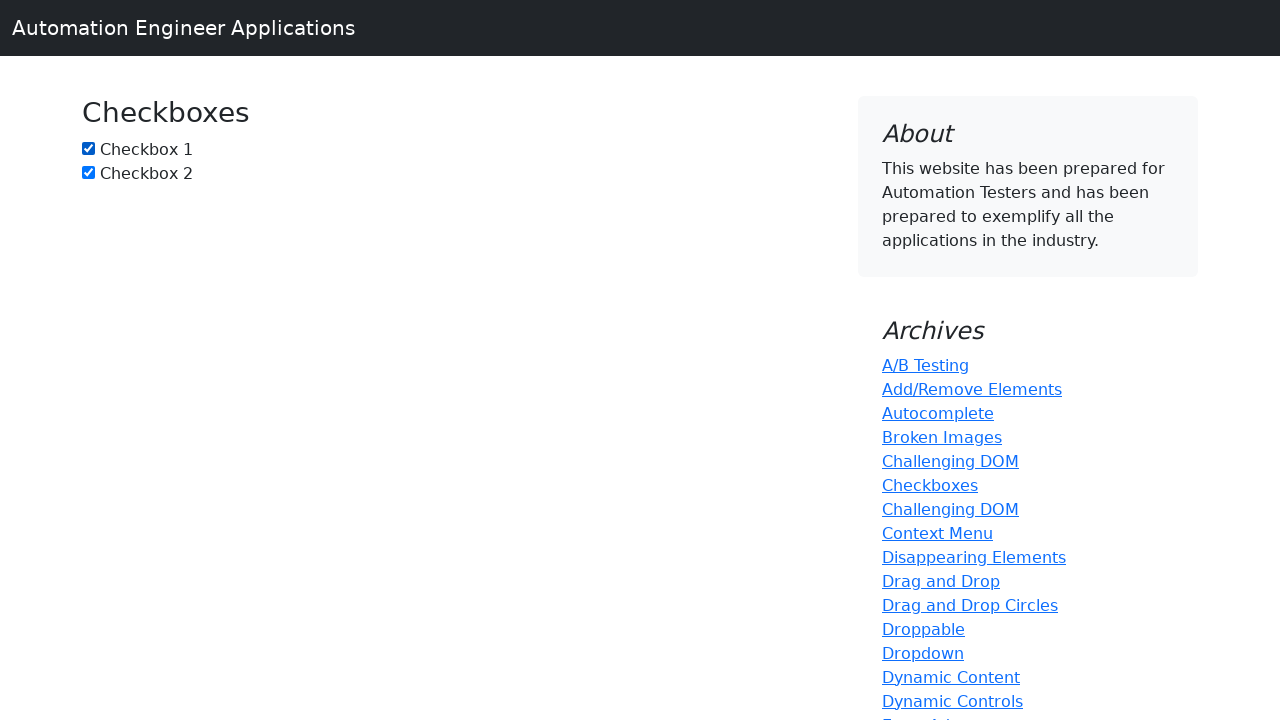